Navigates to Meesho website and locates the logo element on the page

Starting URL: https://www.meesho.com/

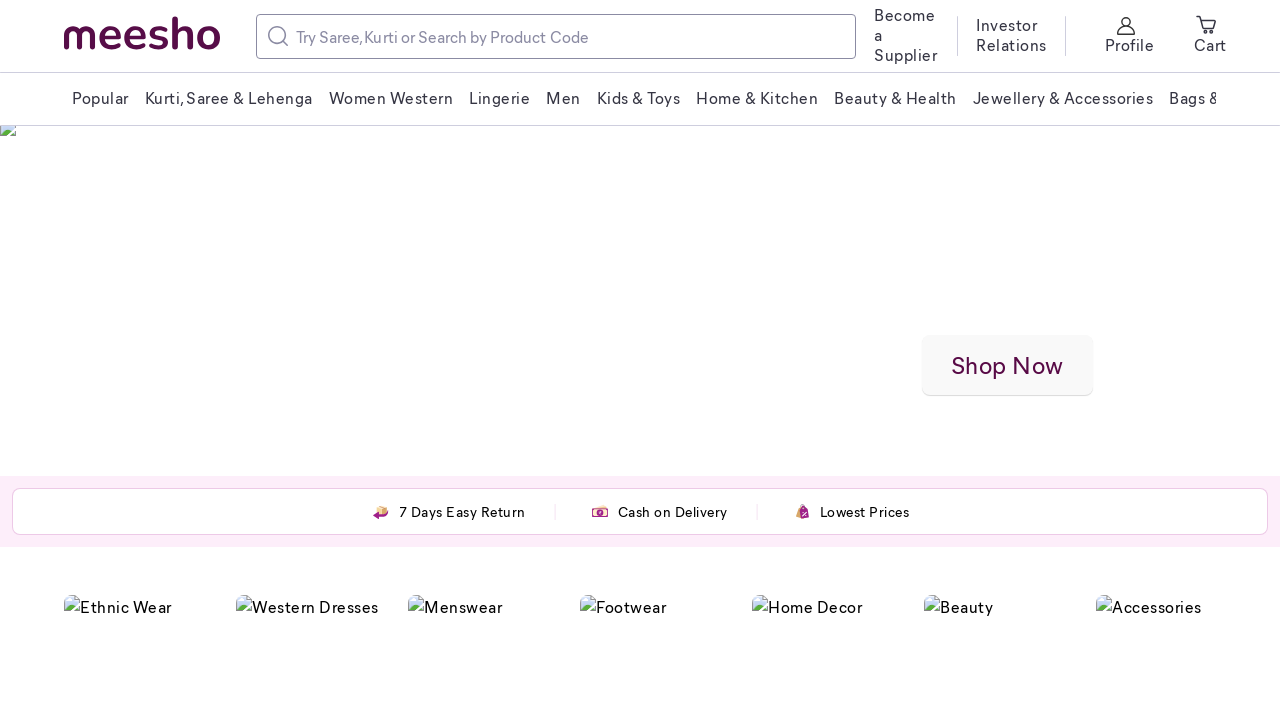

Navigated to Meesho website
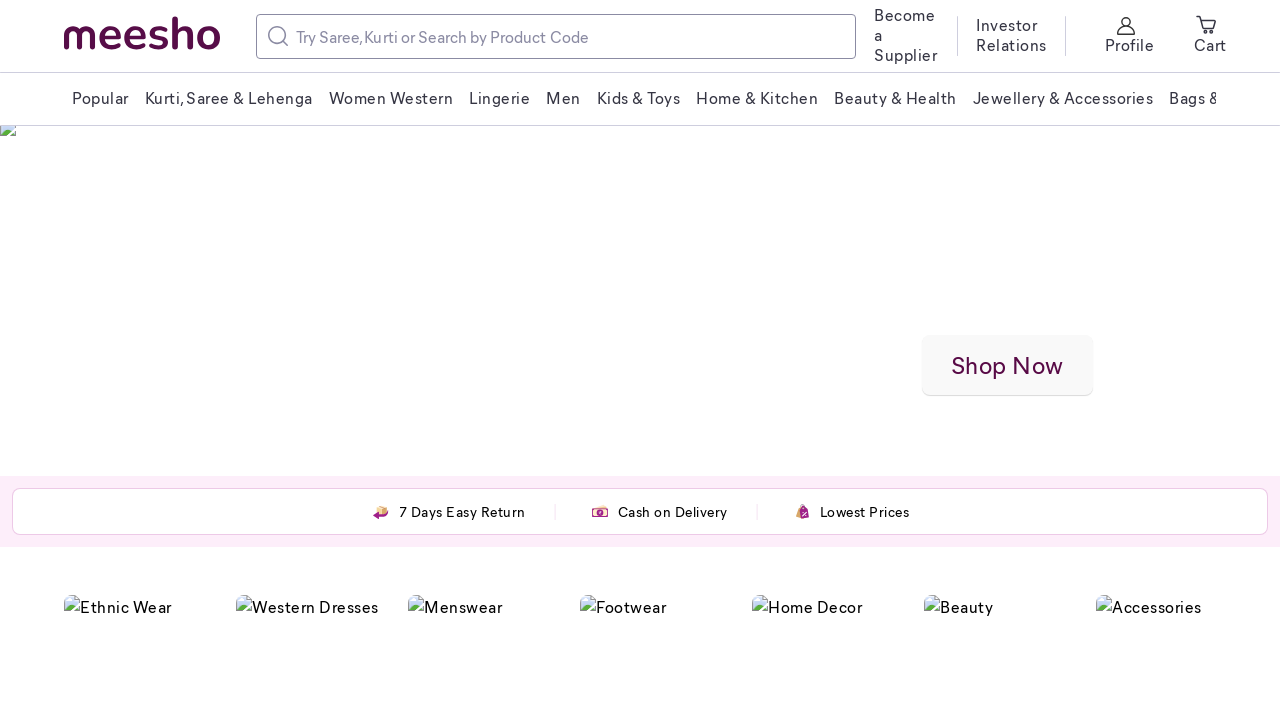

Logo element selector loaded and visible
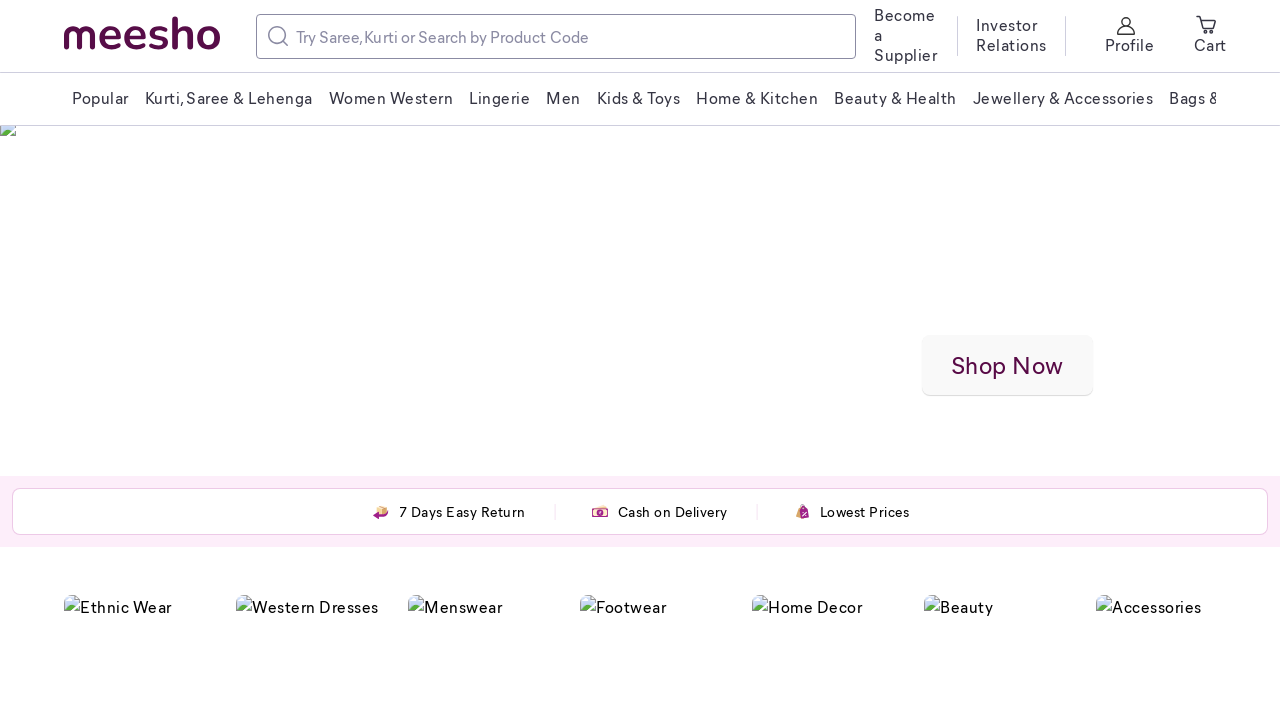

Located Meesho logo element
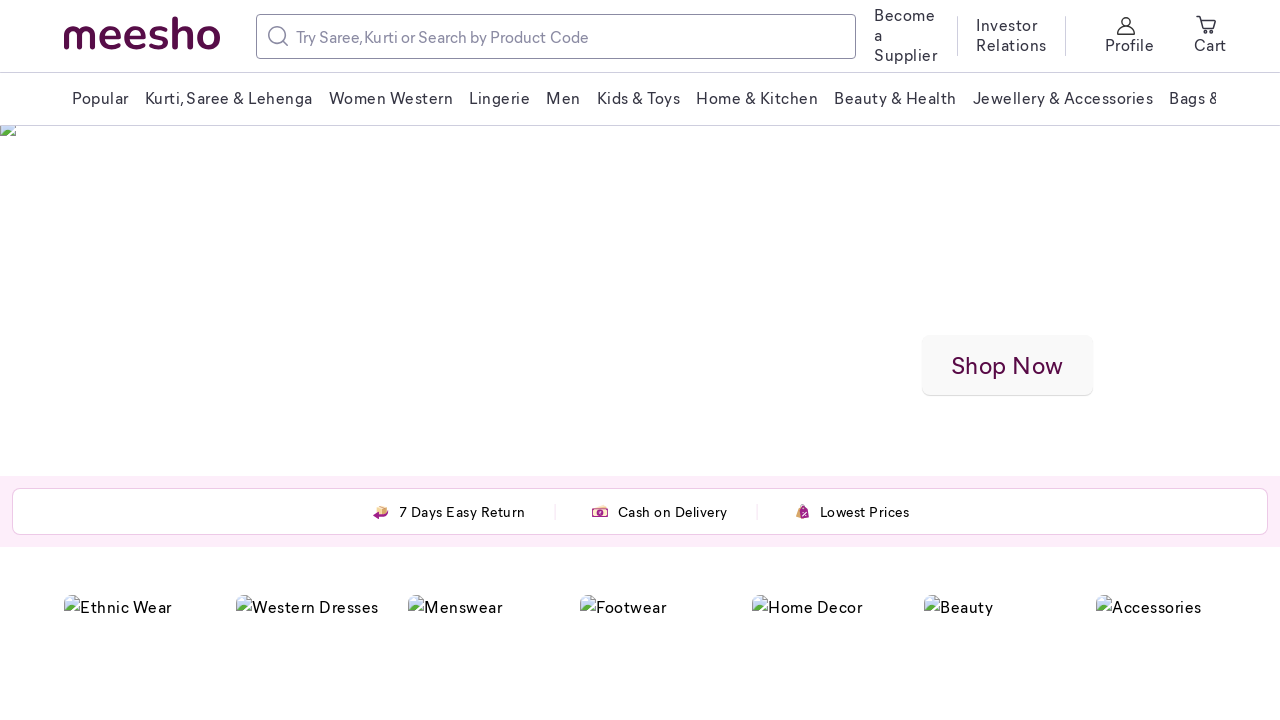

Verified logo element is visible on the page
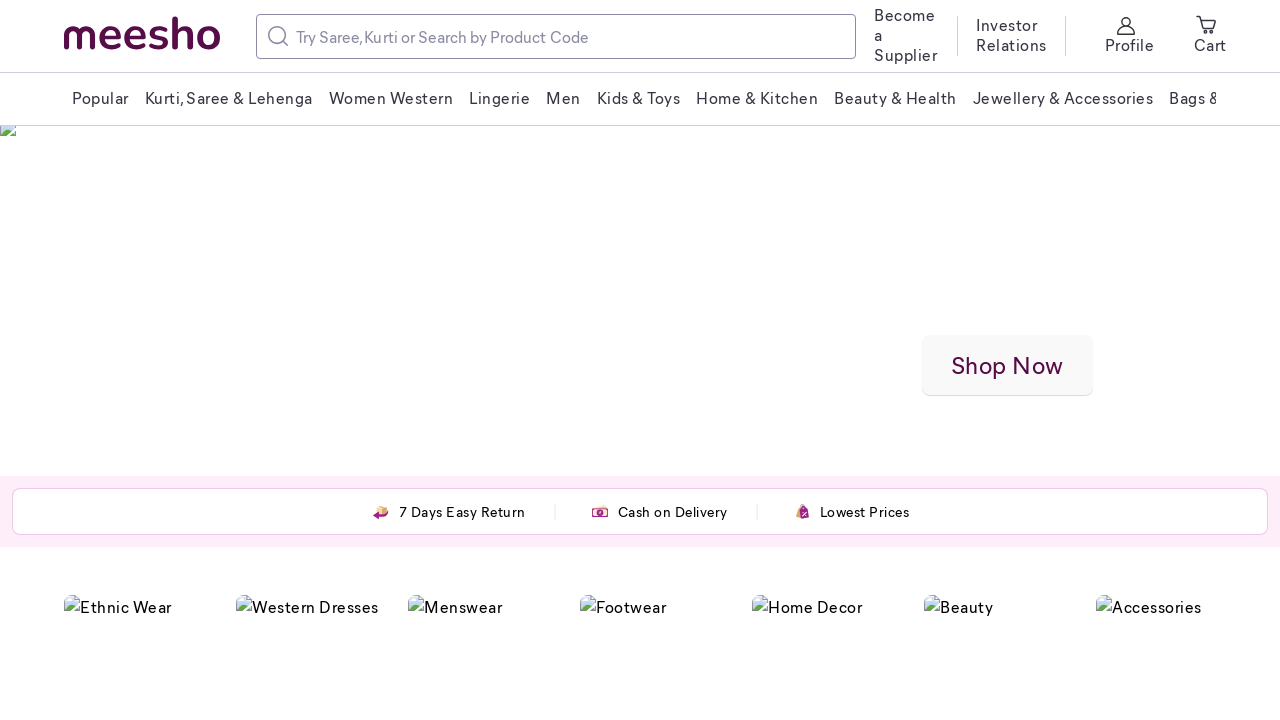

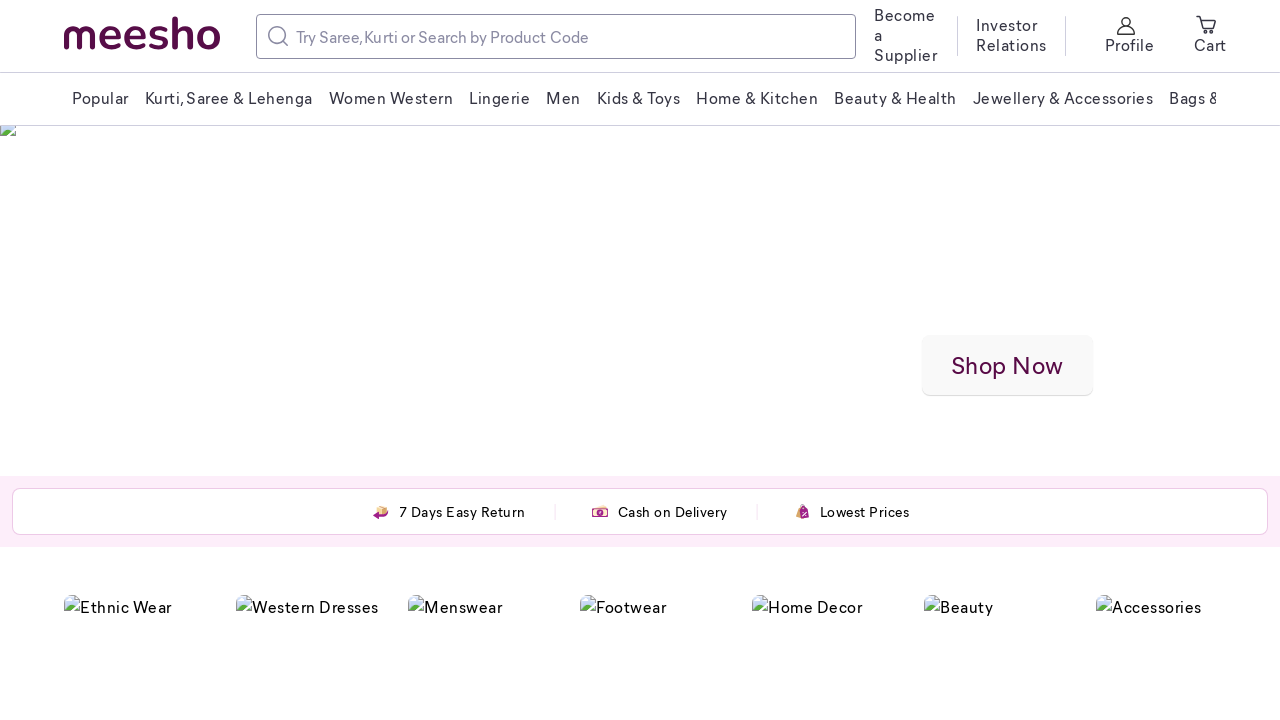